Verifies that the DuckDuckGo homepage source contains the expected text

Starting URL: https://duckduckgo.com/

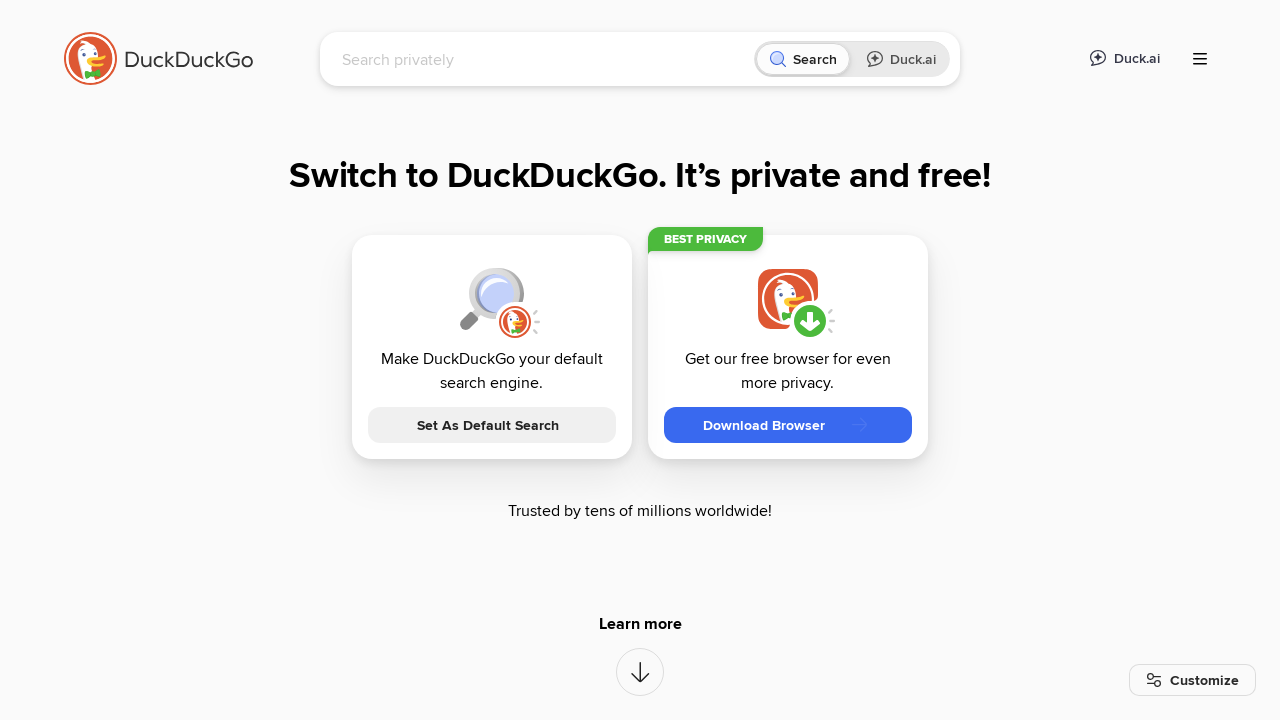

Retrieved DuckDuckGo homepage source code
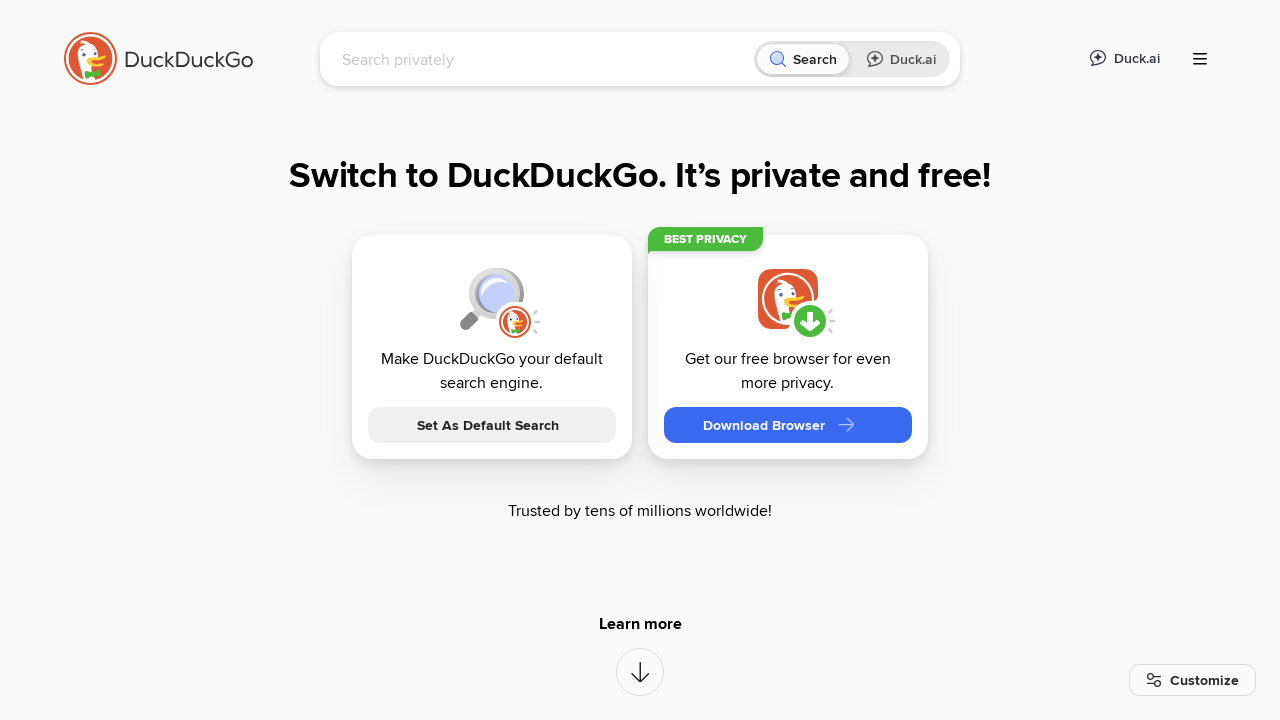

Verified that 'DuckDuckGo' text is present in page source
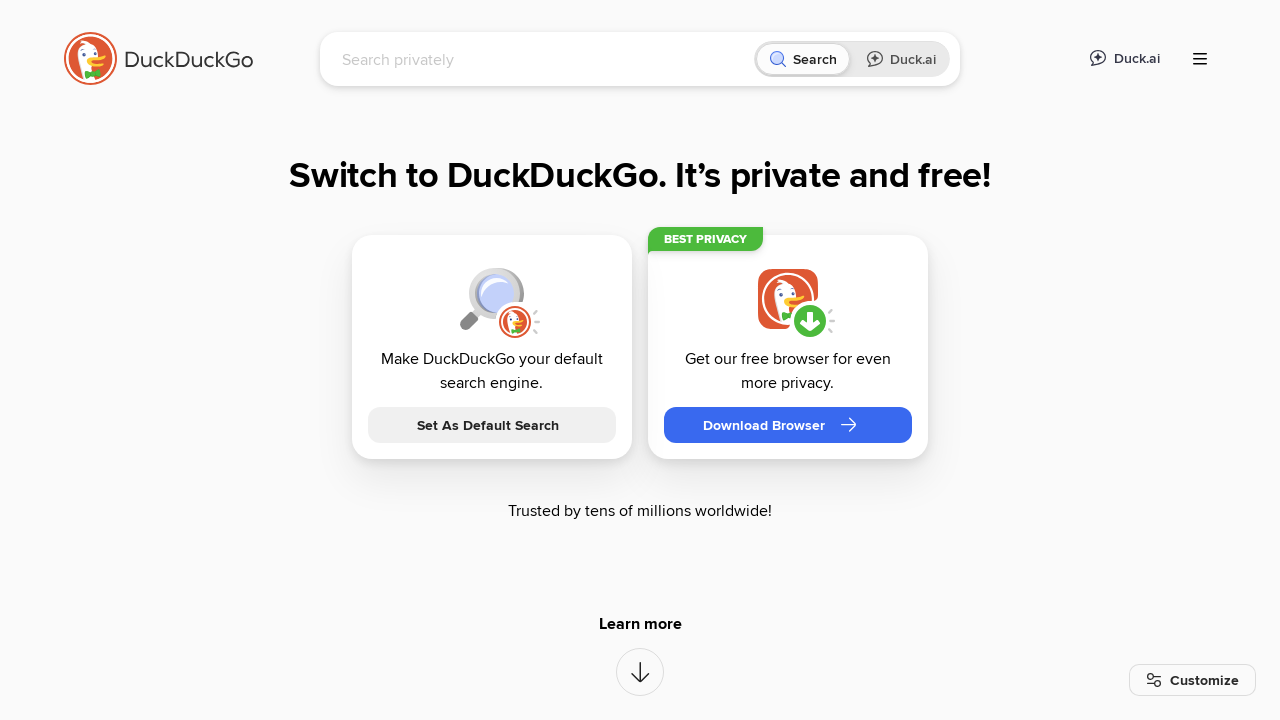

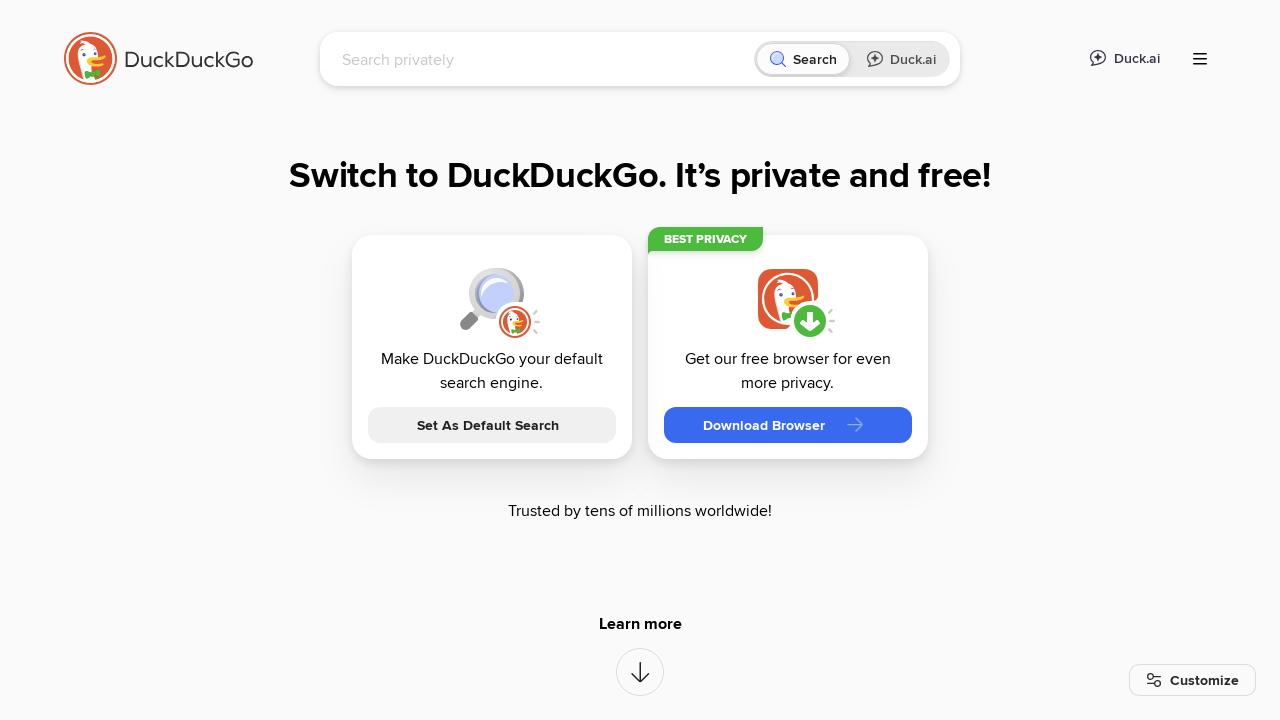